Tests keyboard actions by holding Shift key while typing text into a firstname field, resulting in uppercase text input

Starting URL: https://awesomeqa.com/practice.html

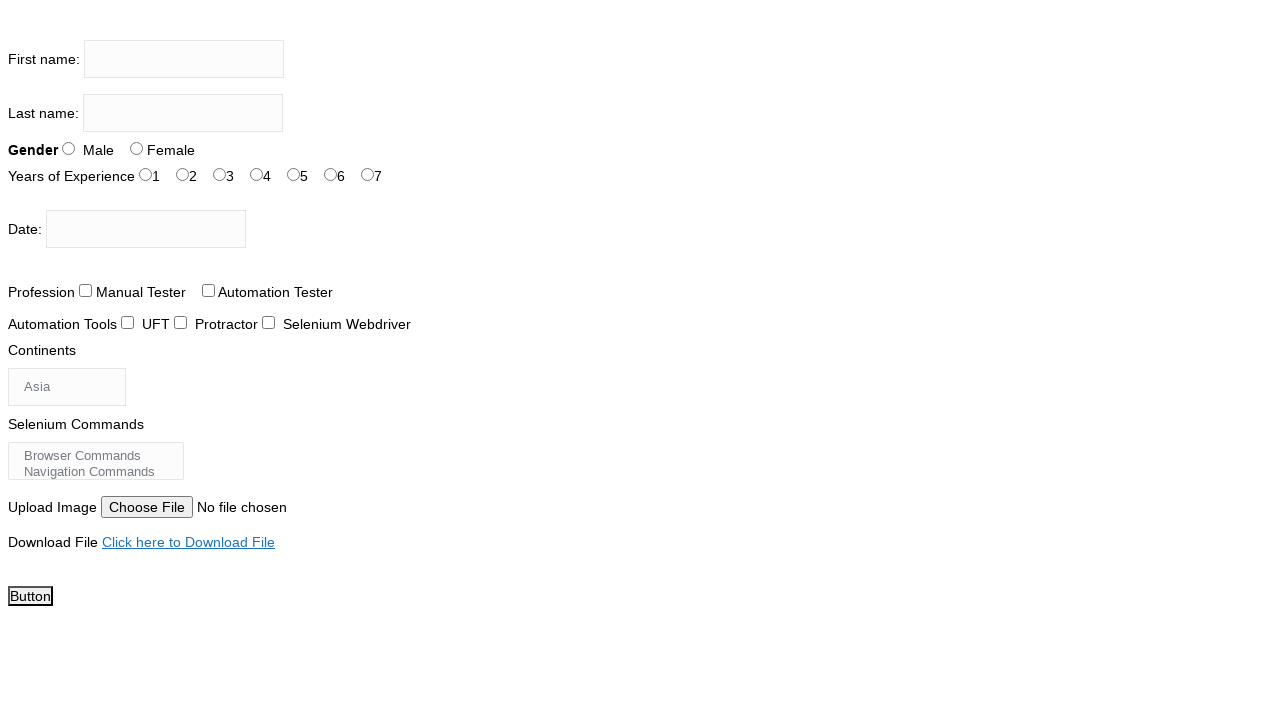

Located the firstname input field
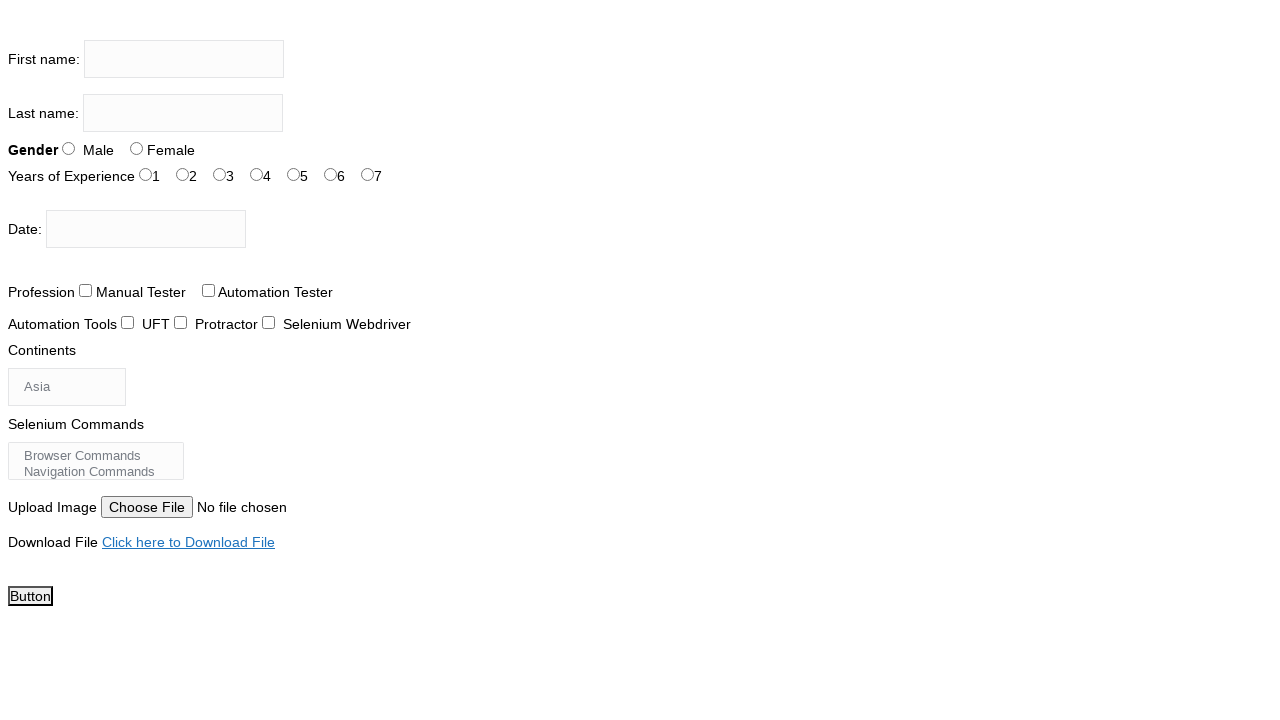

Clicked on the firstname input field at (184, 59) on input[name='firstname']
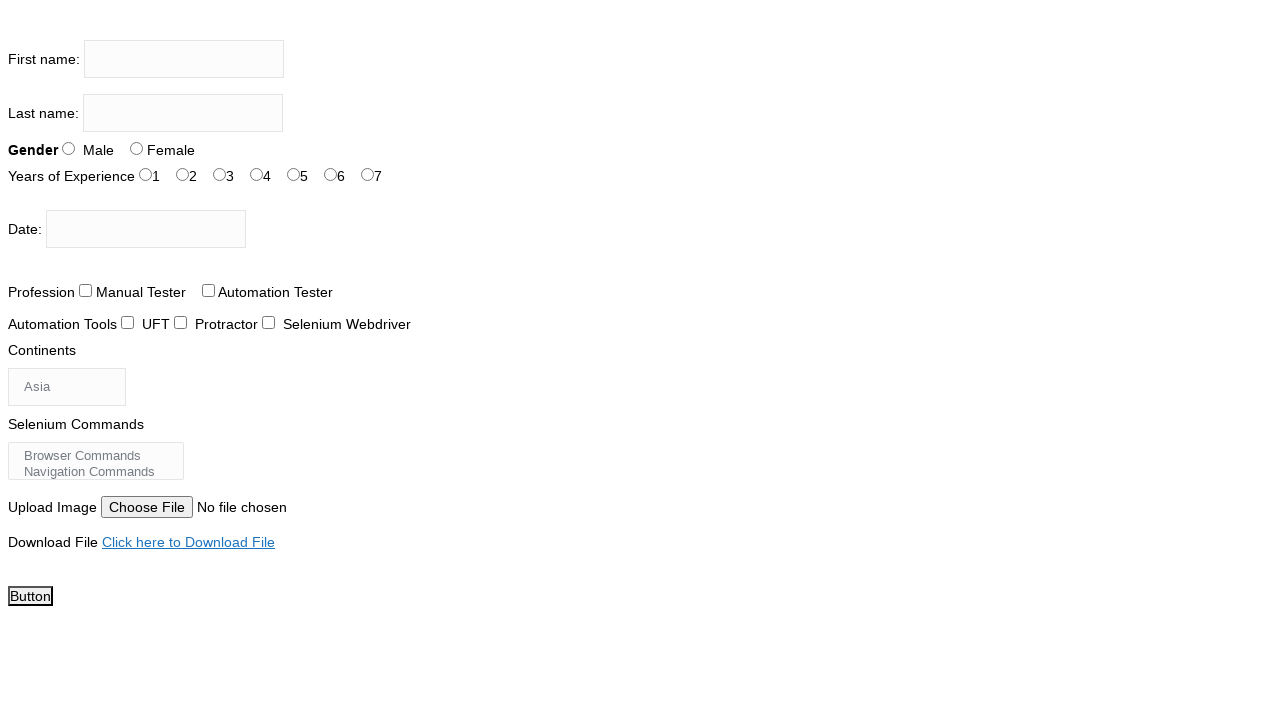

Held down Shift key
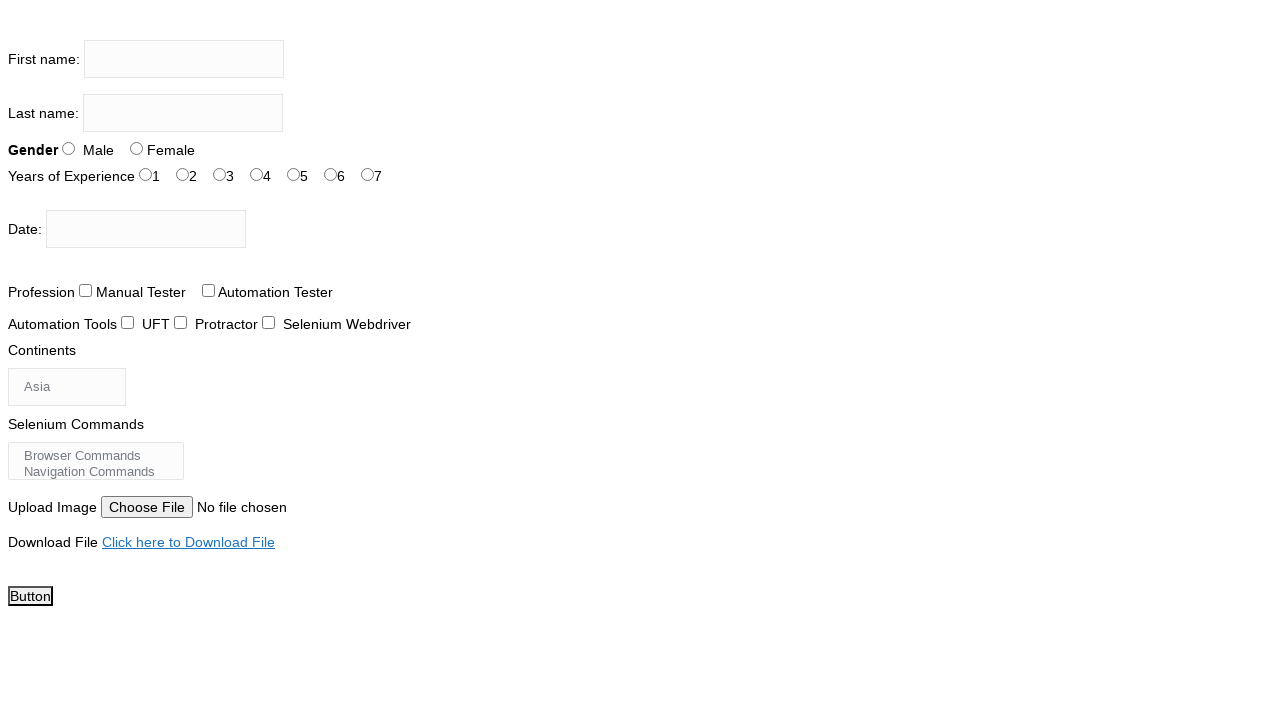

Typed 'the testing academy' with Shift held (resulting in uppercase text)
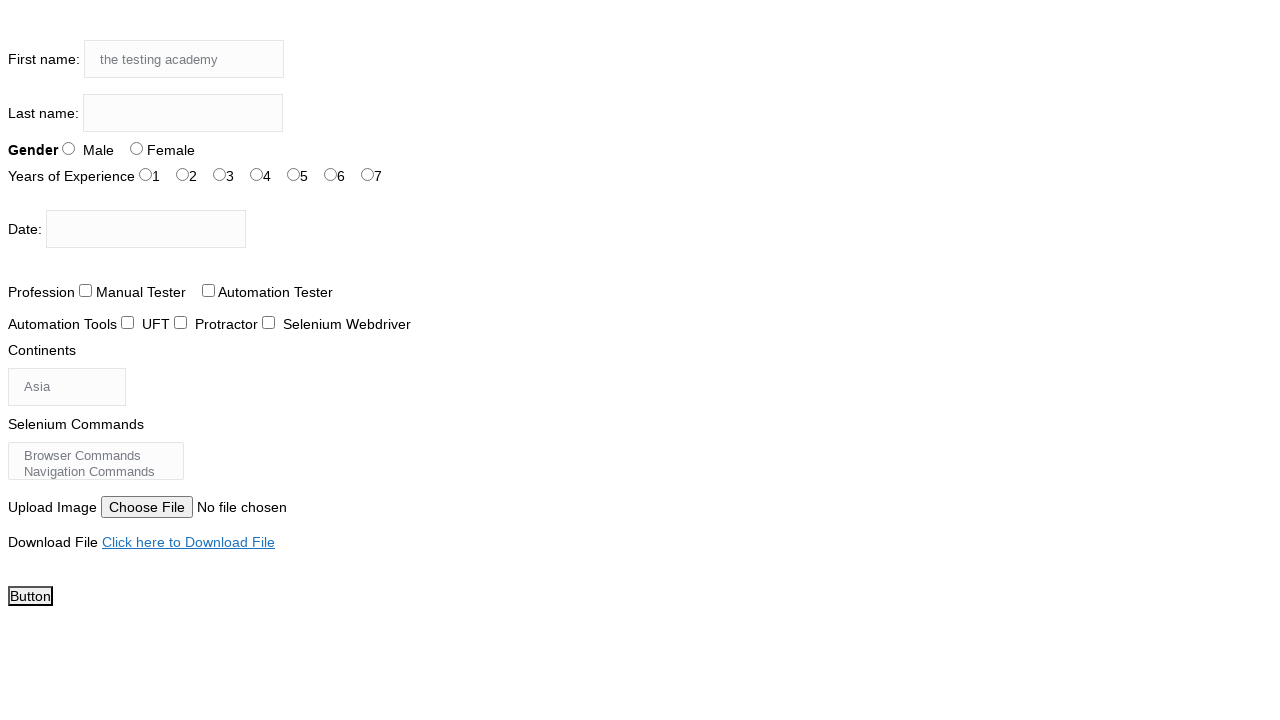

Released Shift key
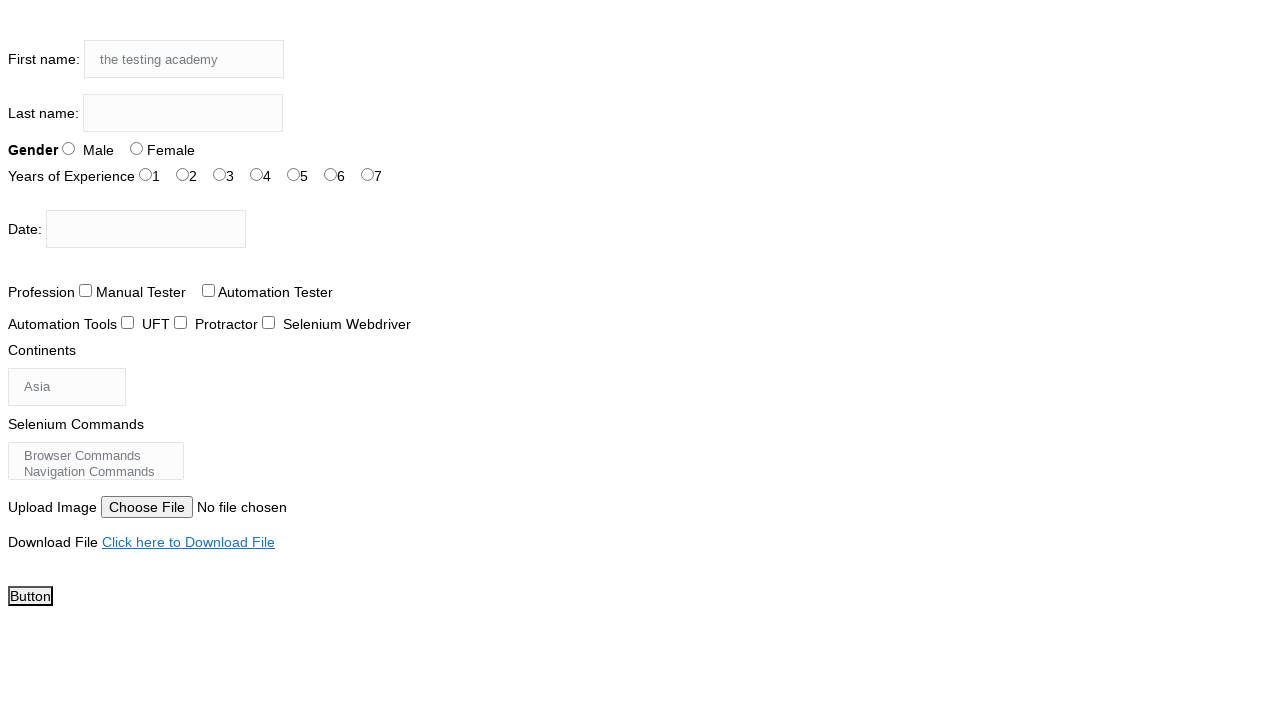

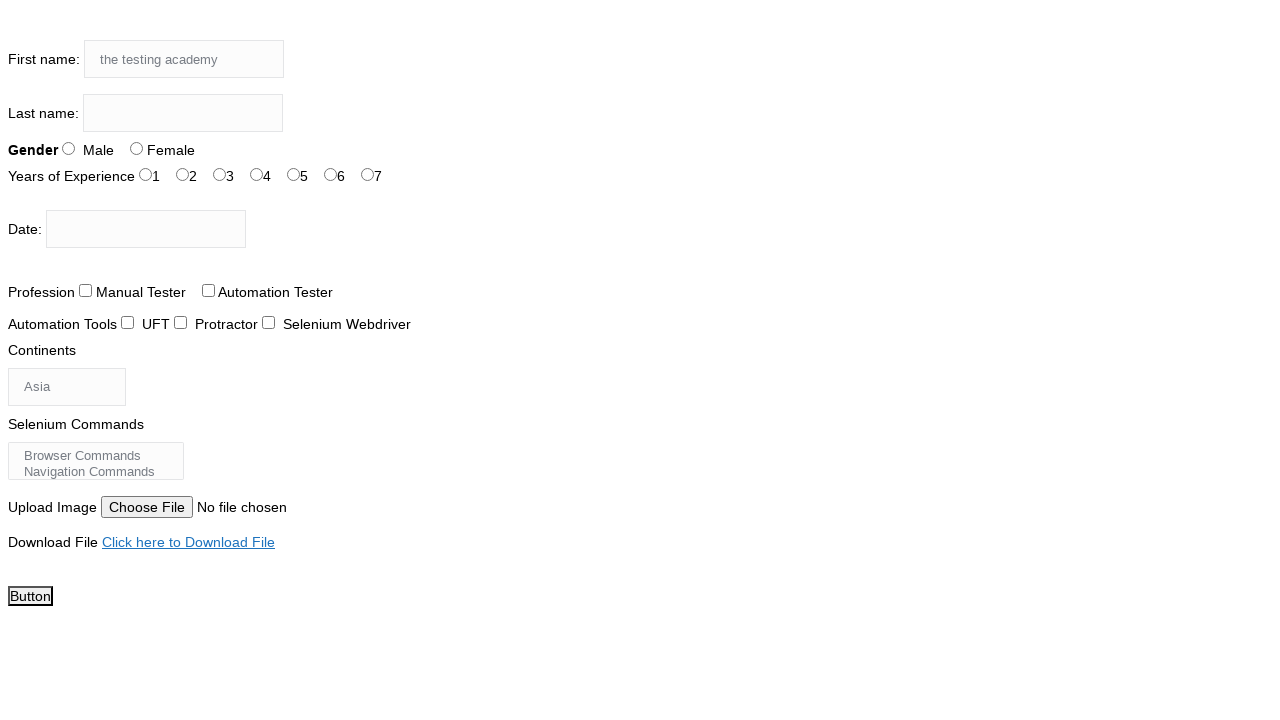